Tests mouse hover functionality on the SpiceJet website by hovering over the Add-ons menu and clicking on Visa Services option

Starting URL: https://www.spicejet.com

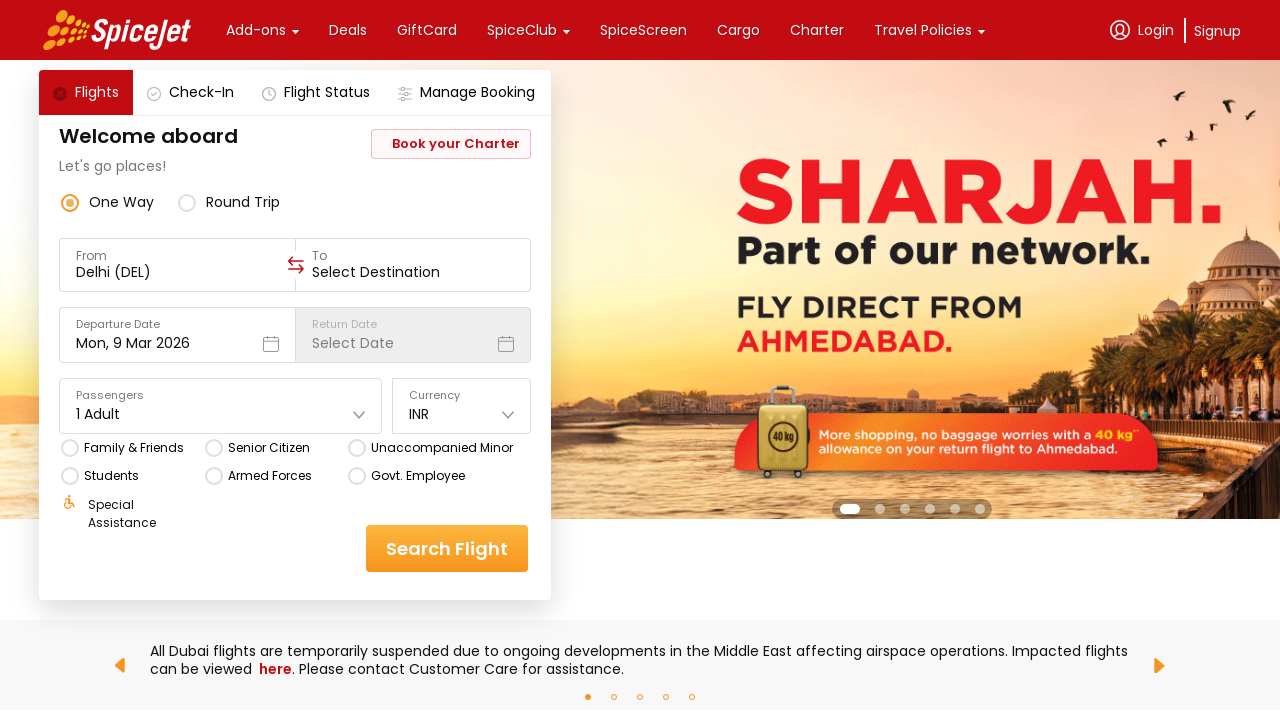

Hovered over Add-ons menu item at (256, 30) on internal:text="Add-ons"i >> nth=0
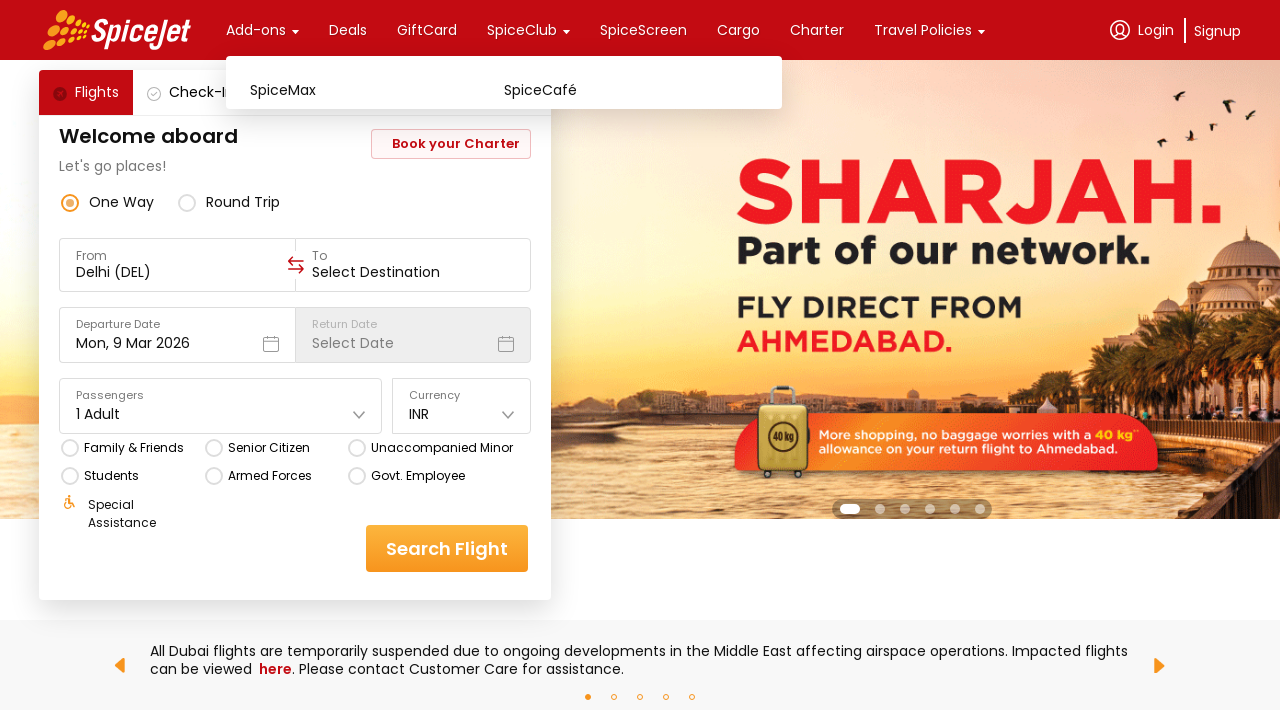

Clicked on Visa Services option at (631, 123) on internal:text="Visa Services"i >> nth=0
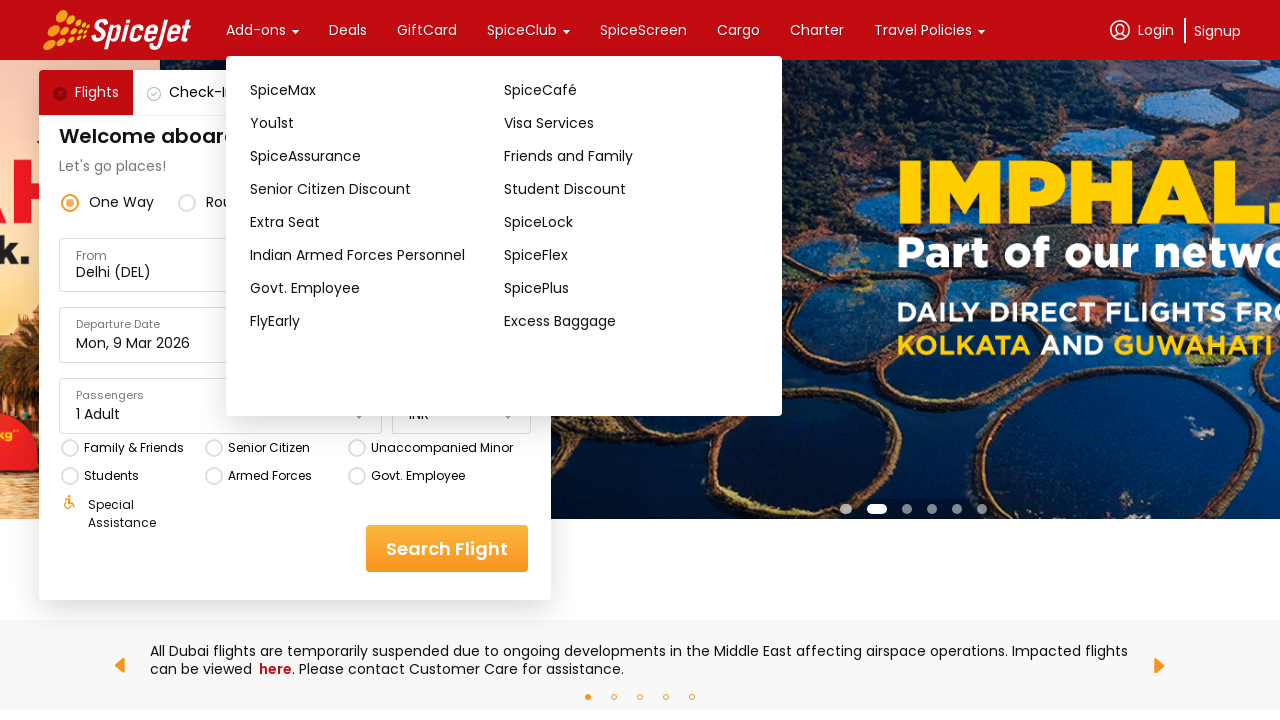

Waited for page to reach networkidle state
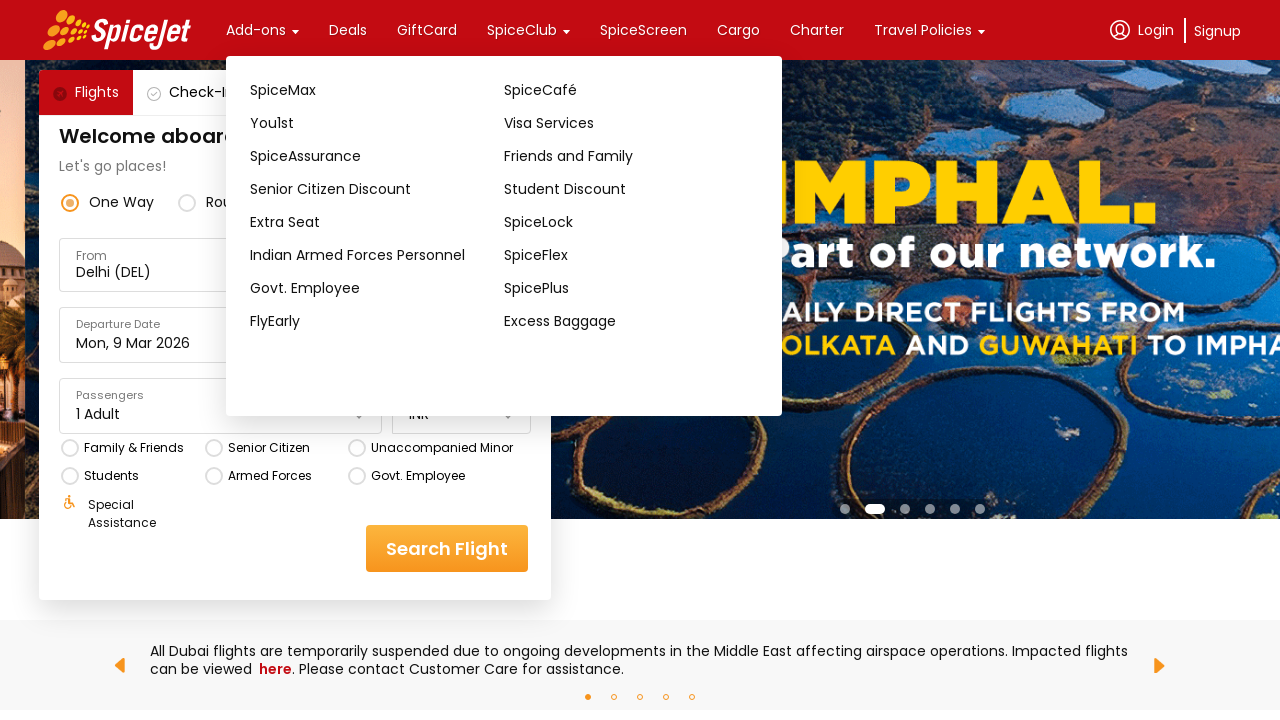

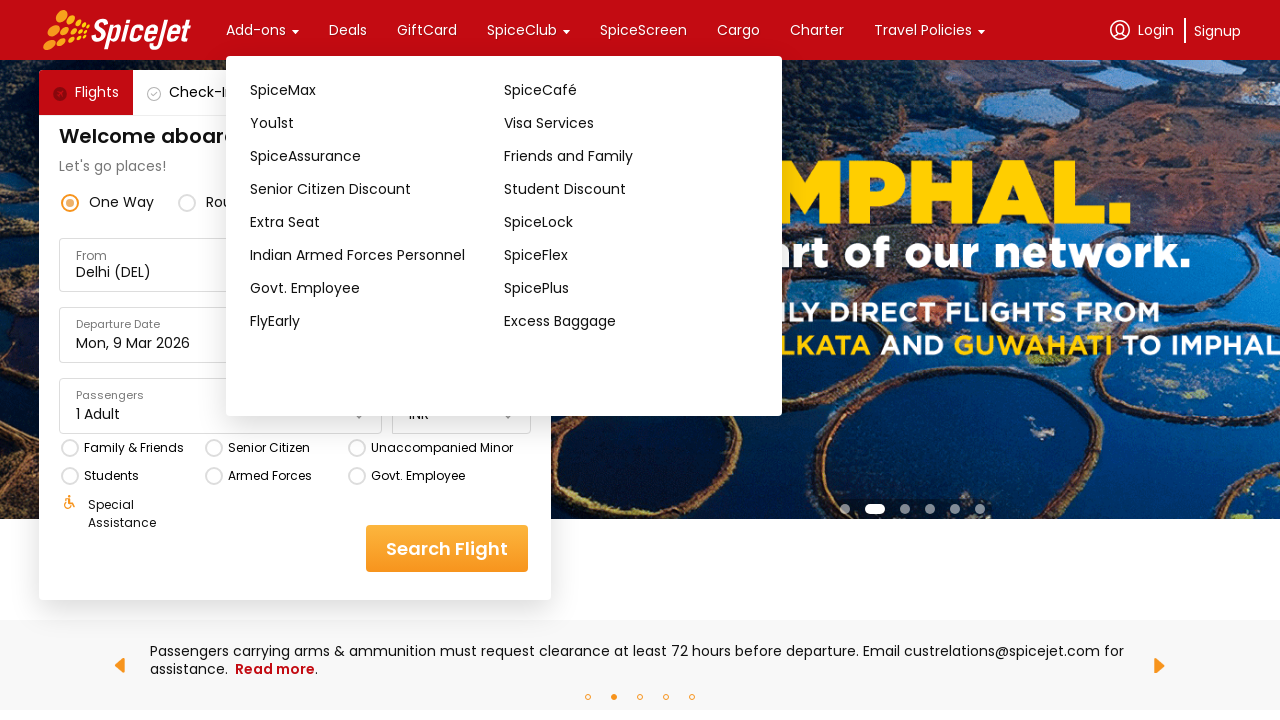